Tests geolocation functionality by clicking the "get coordinates" button and verifying that latitude and longitude information is displayed on the page.

Starting URL: https://bonigarcia.dev/selenium-webdriver-java/geolocation.html

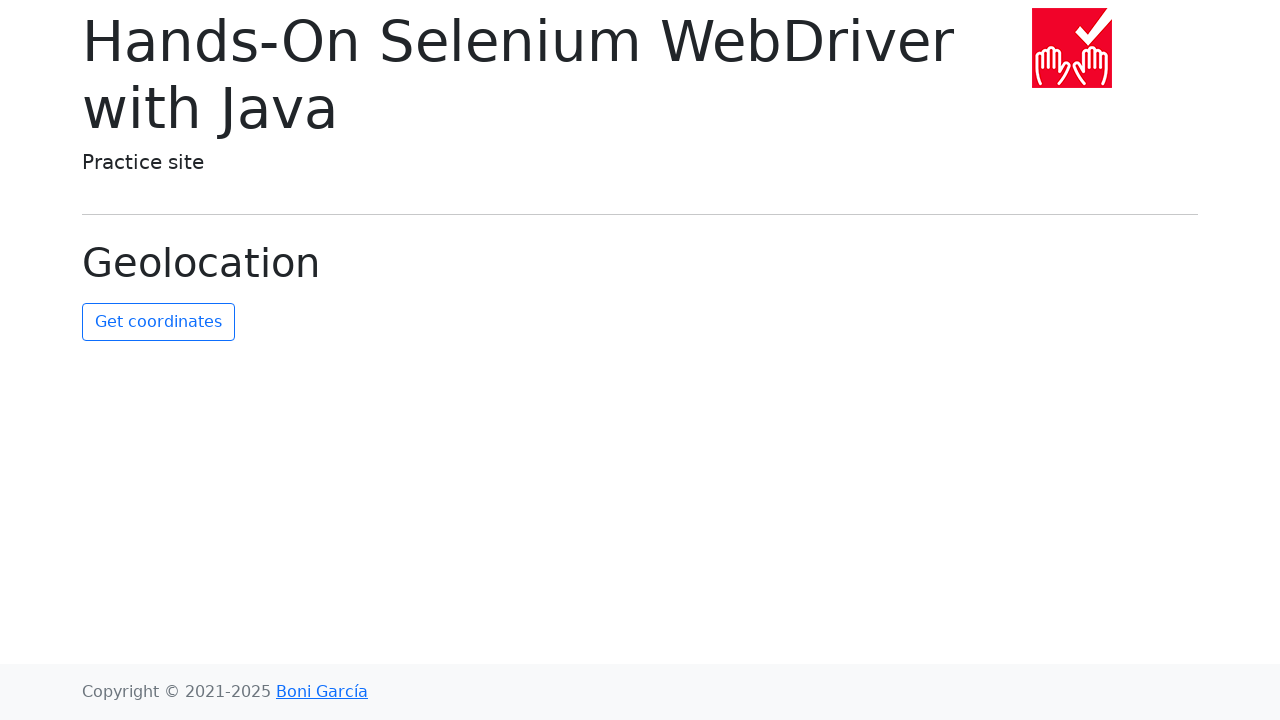

Granted geolocation permissions to the browser context
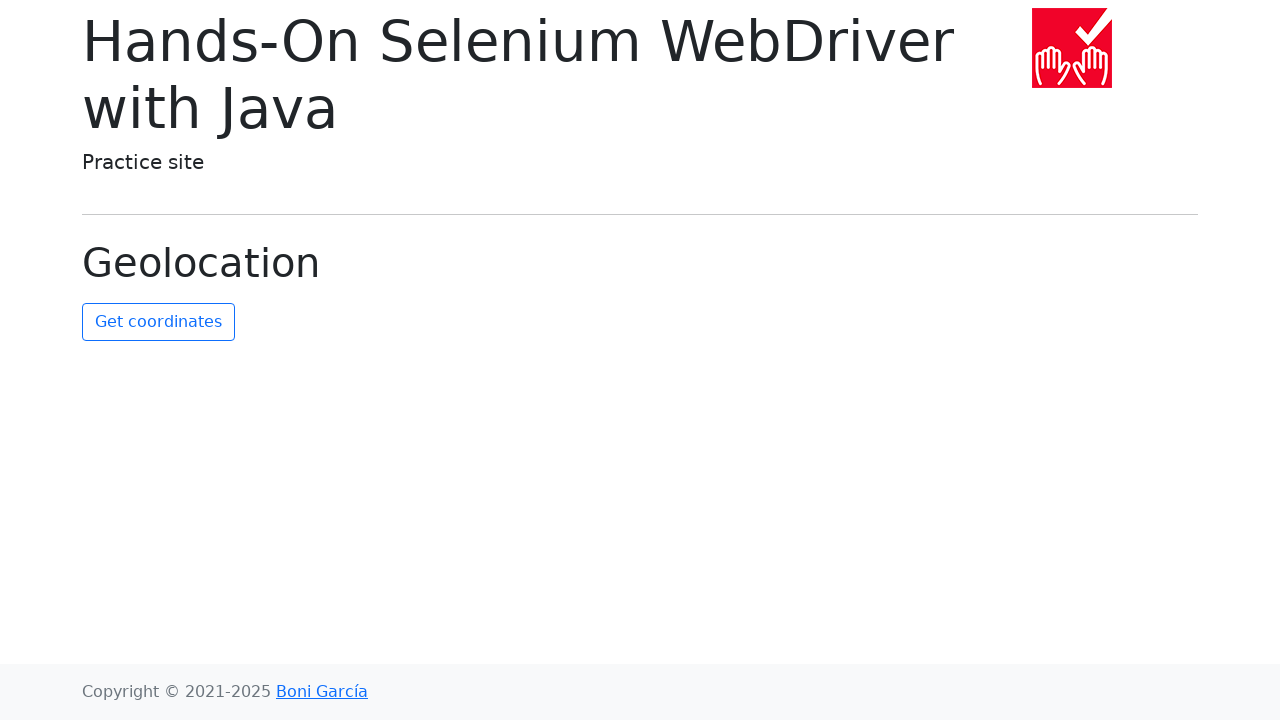

Set geolocation to latitude 40.7128, longitude -74.0060 (New York City)
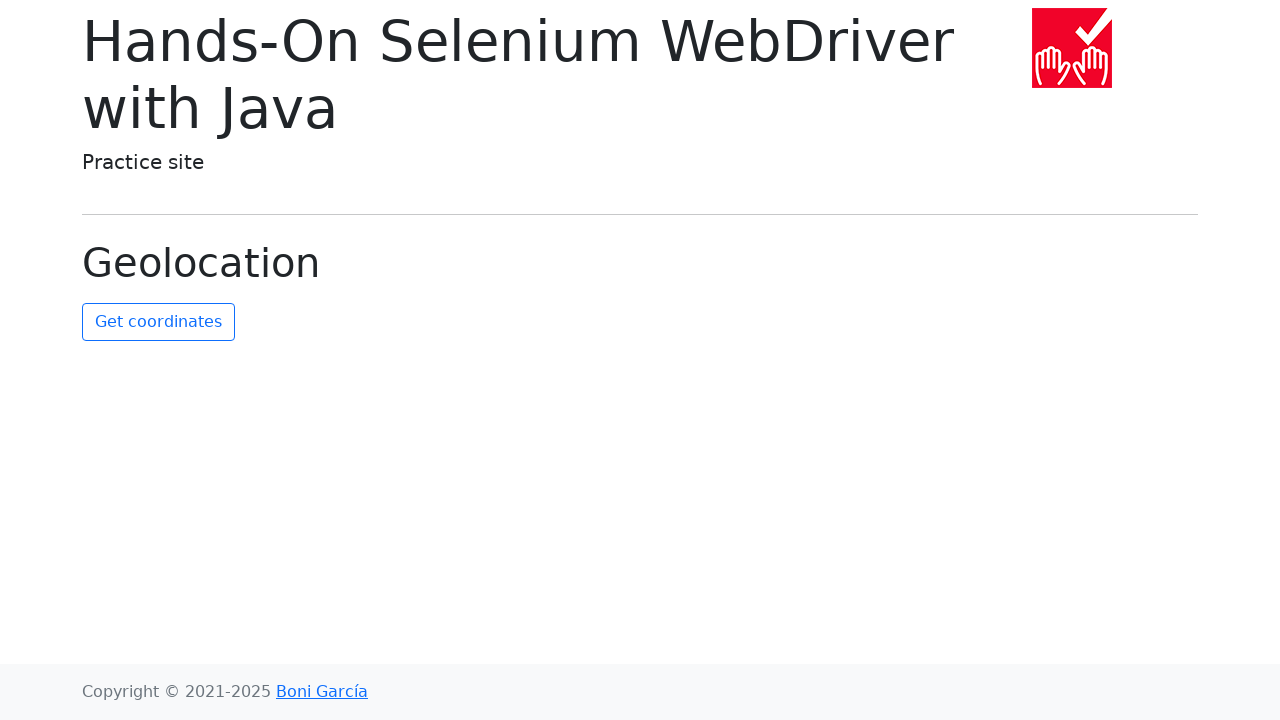

Navigated to geolocation test page
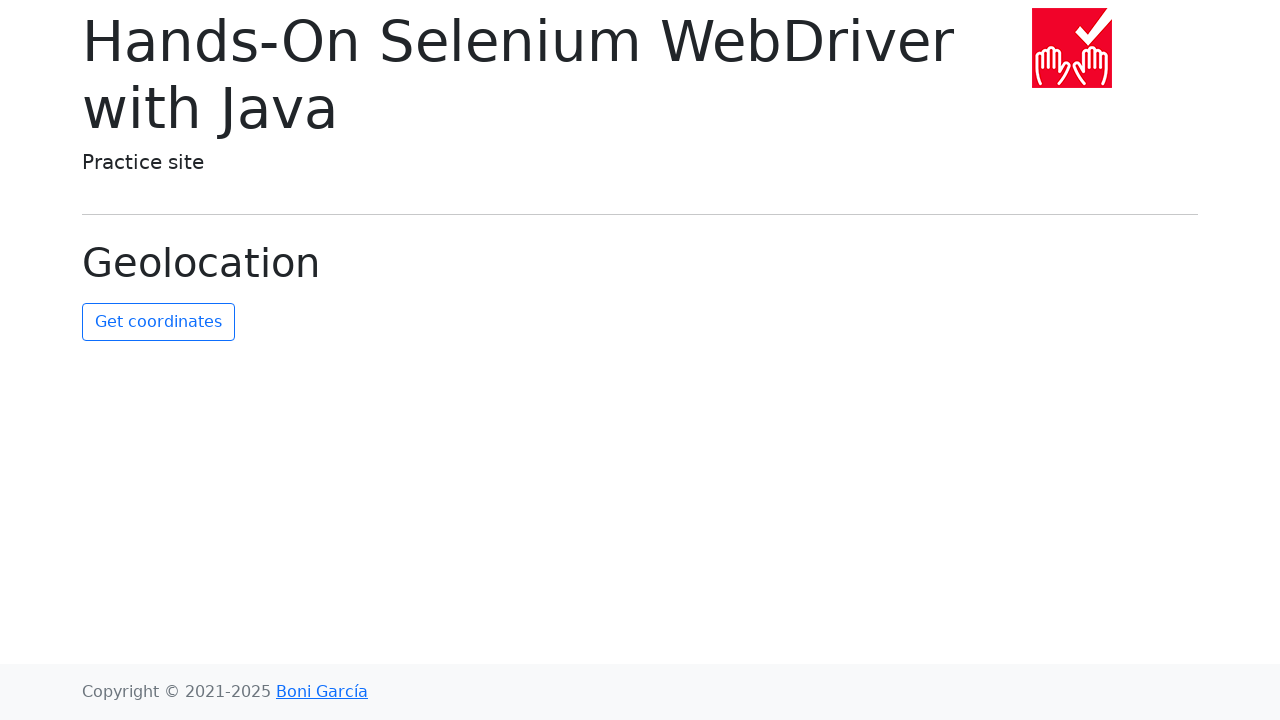

Waited for get coordinates button to become visible
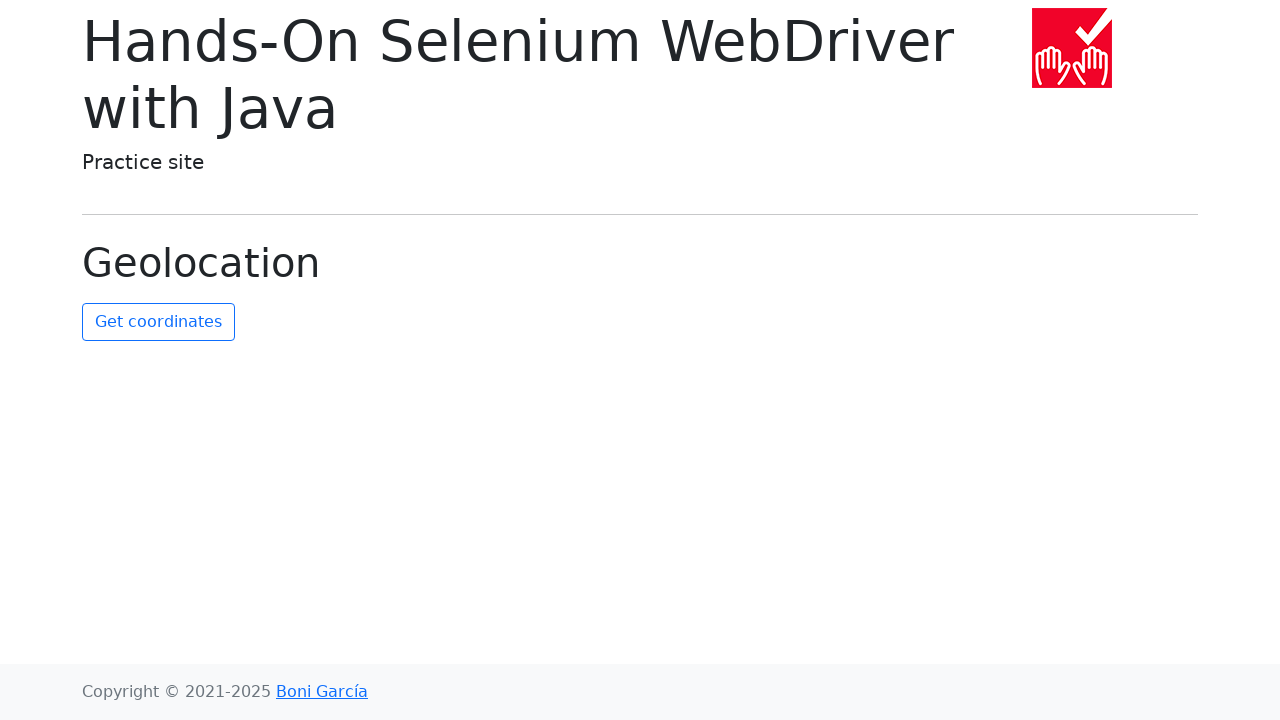

Clicked the 'get coordinates' button at (158, 322) on #get-coordinates
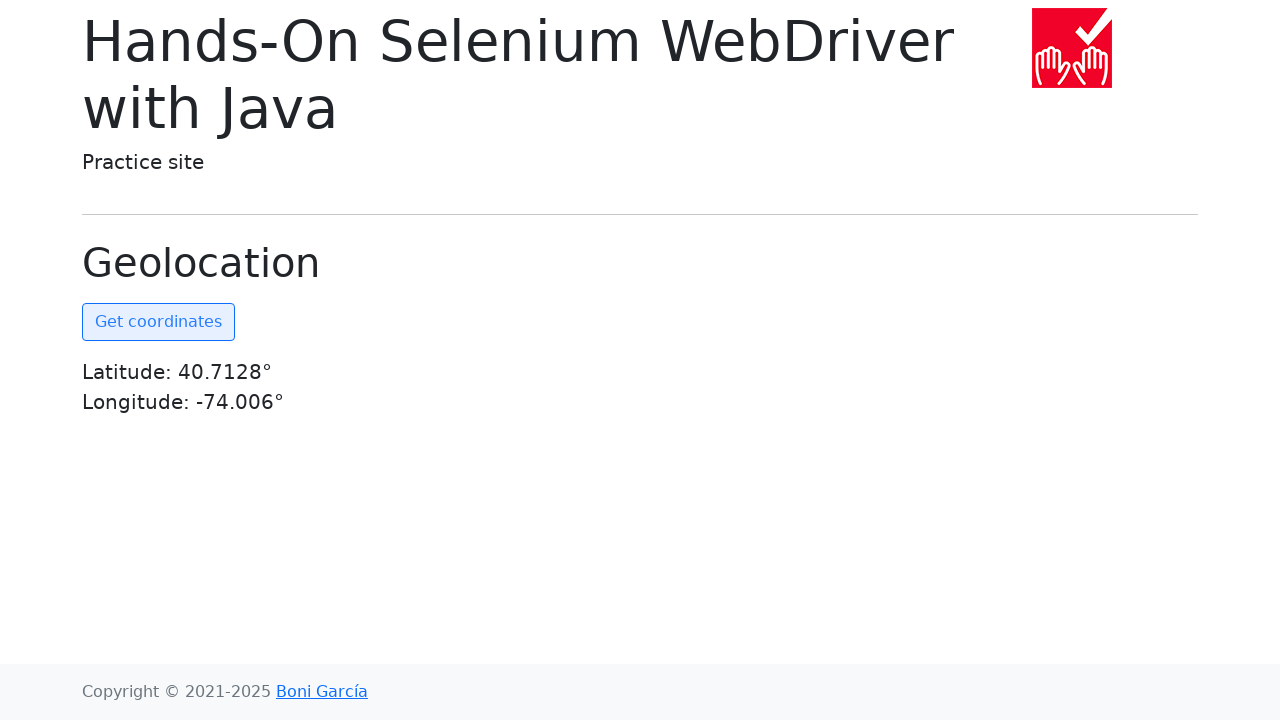

Waited for coordinates element to become visible
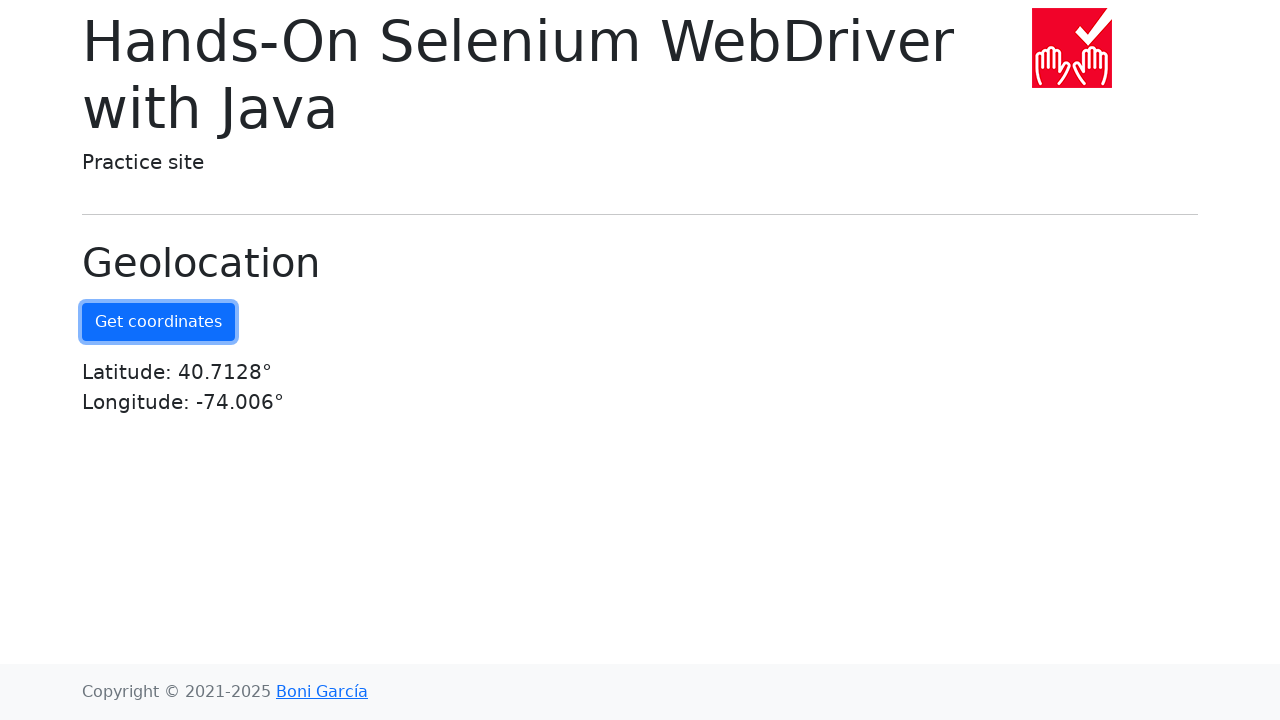

Retrieved coordinates text content
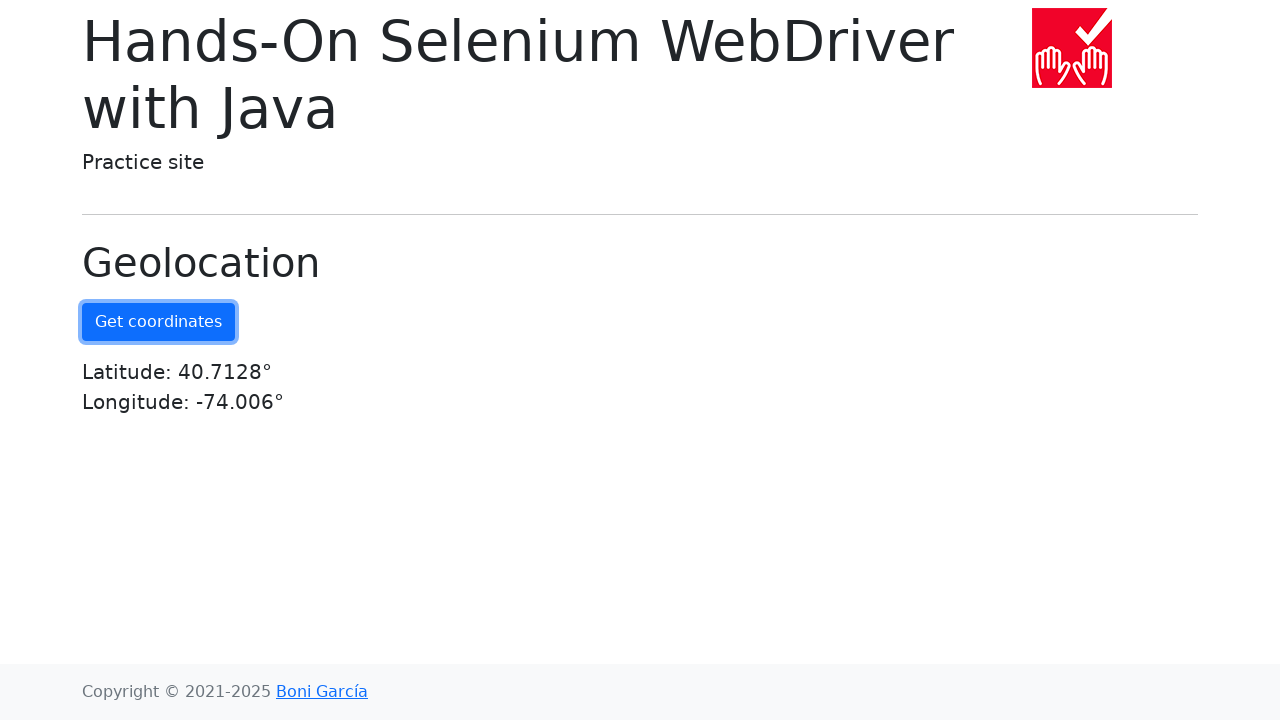

Verified that 'Latitude' is present in coordinates text
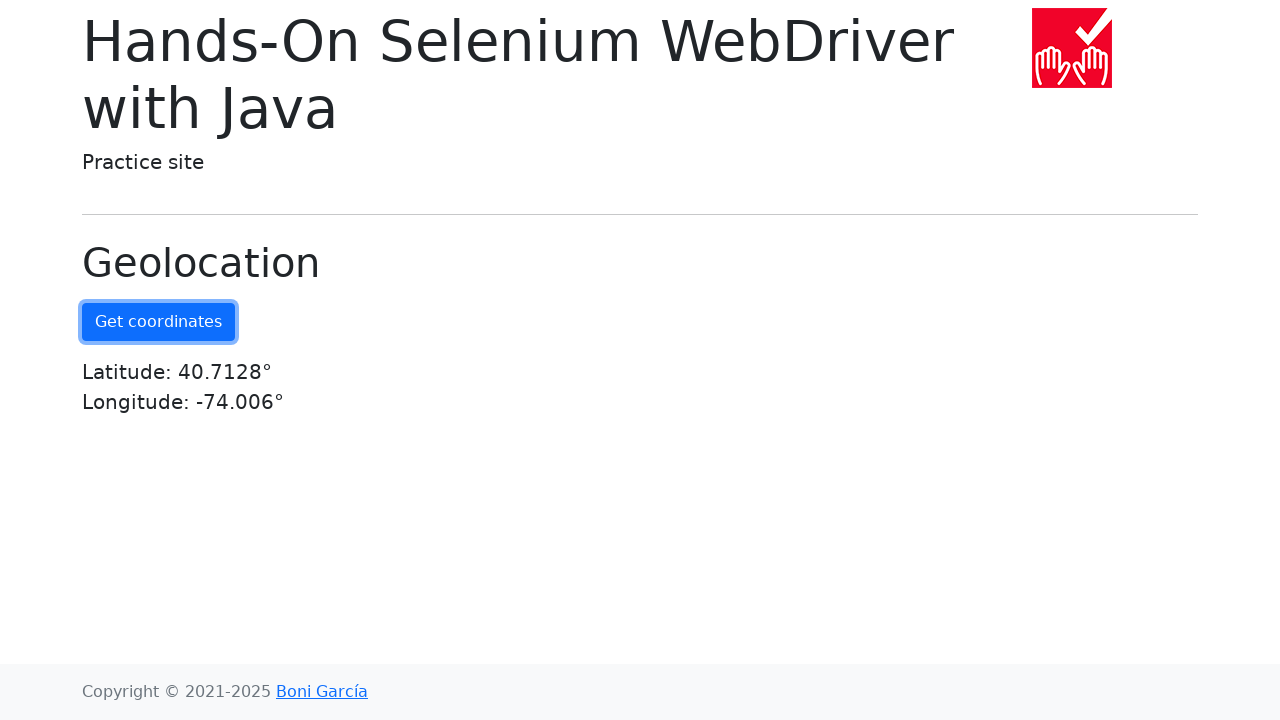

Verified that 'Longitude' is present in coordinates text
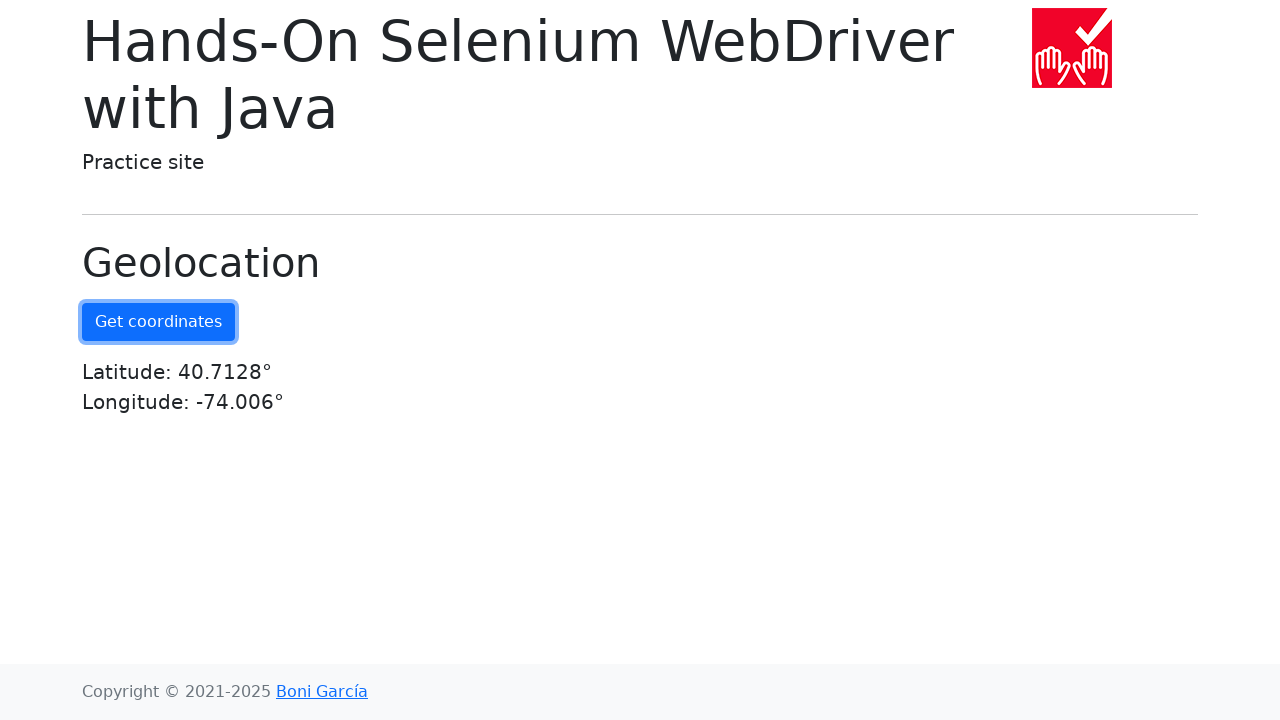

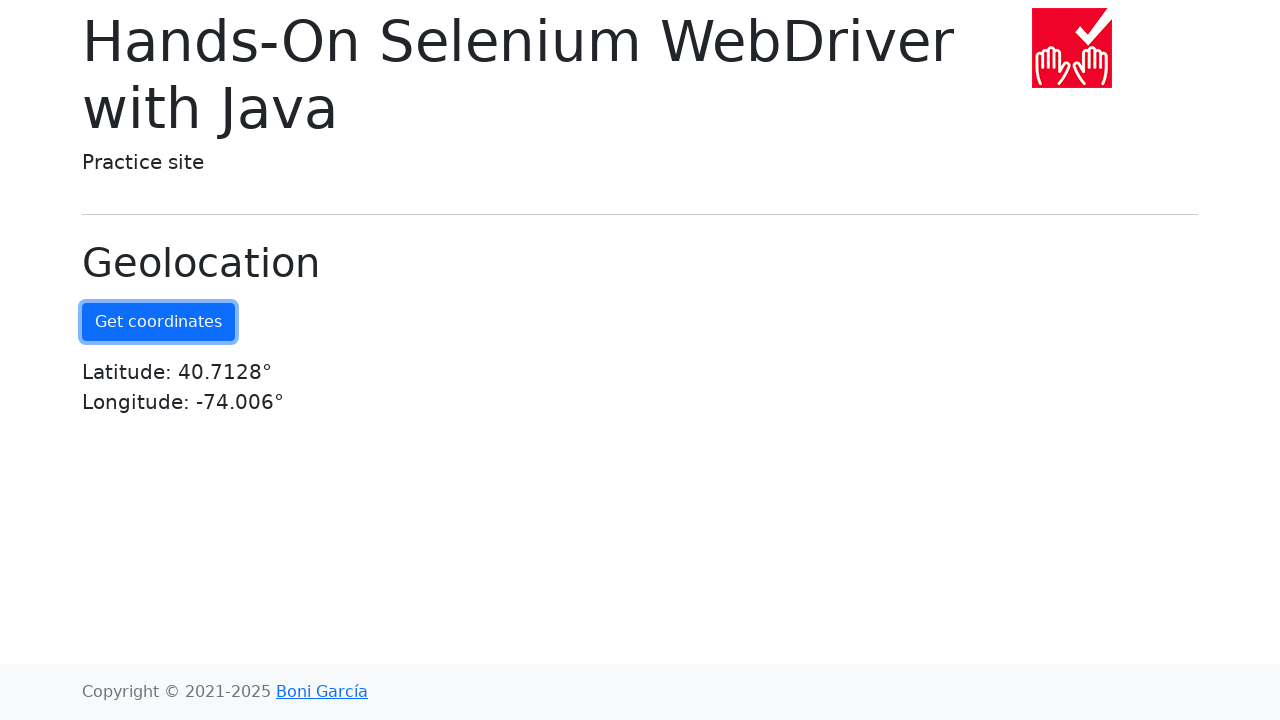